Tests jQuery UI color picker slider functionality by dragging the green color slider to adjust its value

Starting URL: https://jqueryui.com/resources/demos/slider/colorpicker.html

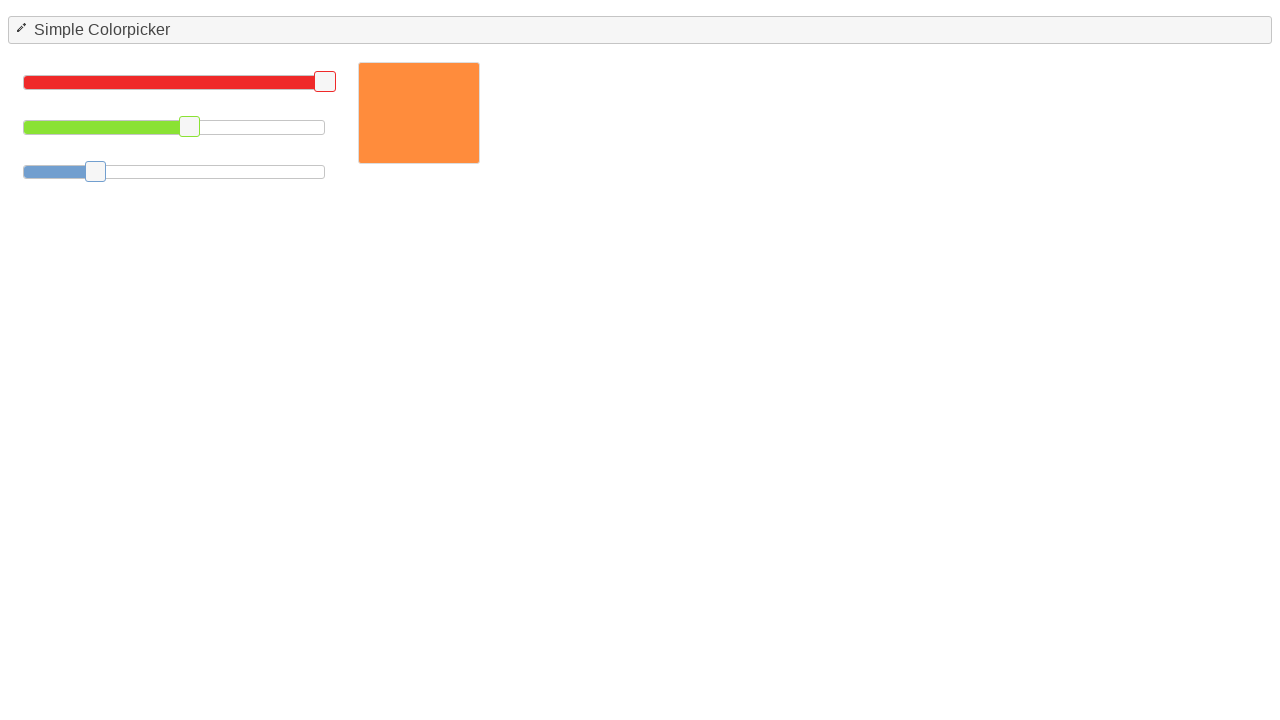

Located the green color slider handle
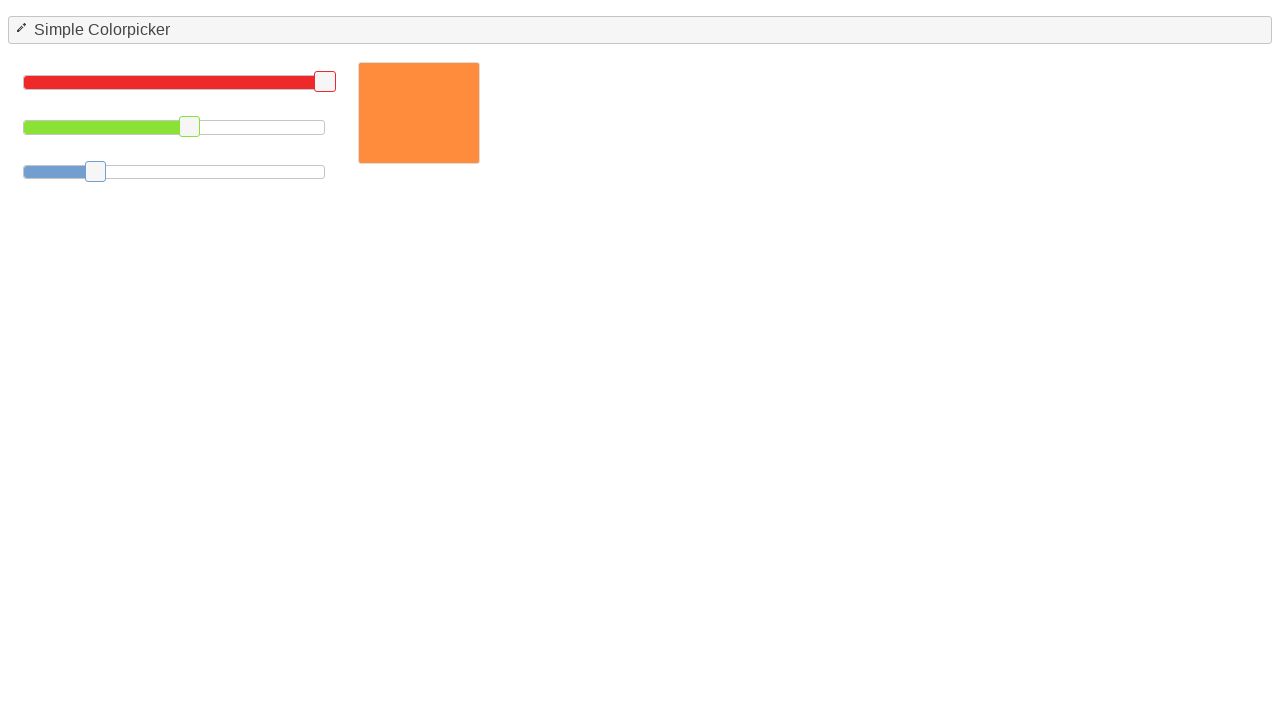

Retrieved bounding box of green slider handle
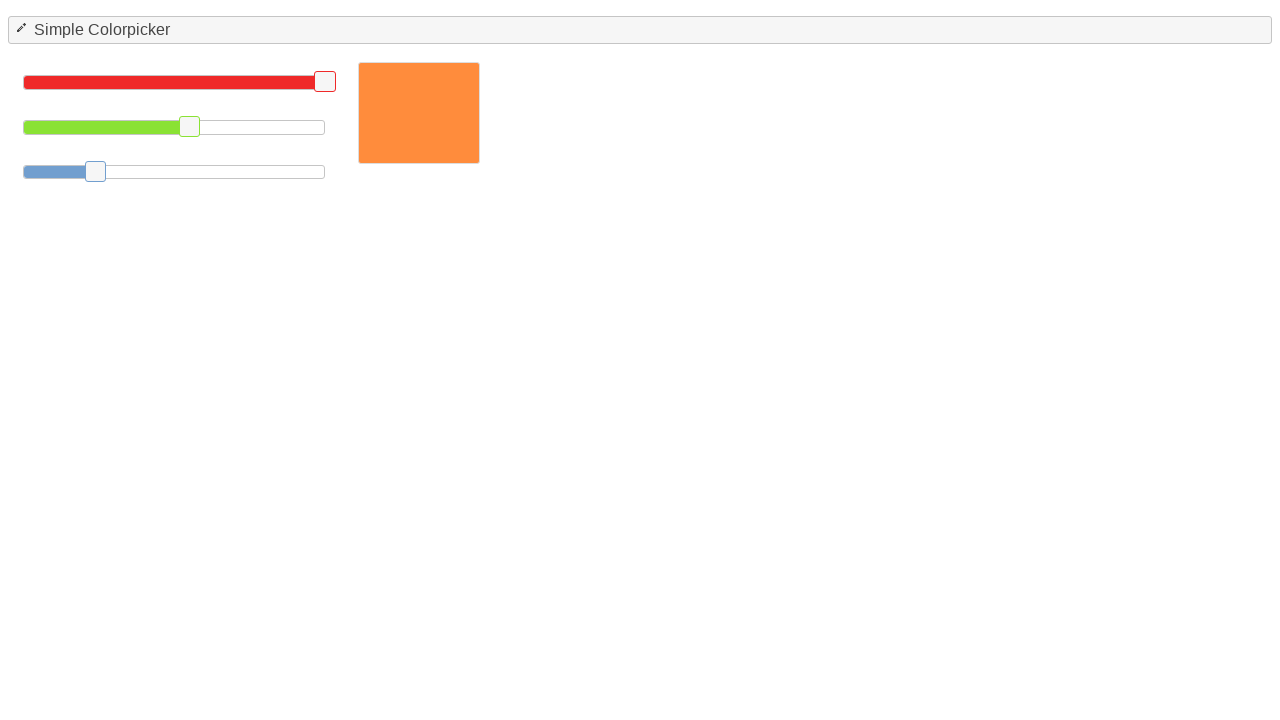

Moved mouse to center of green slider handle at (190, 127)
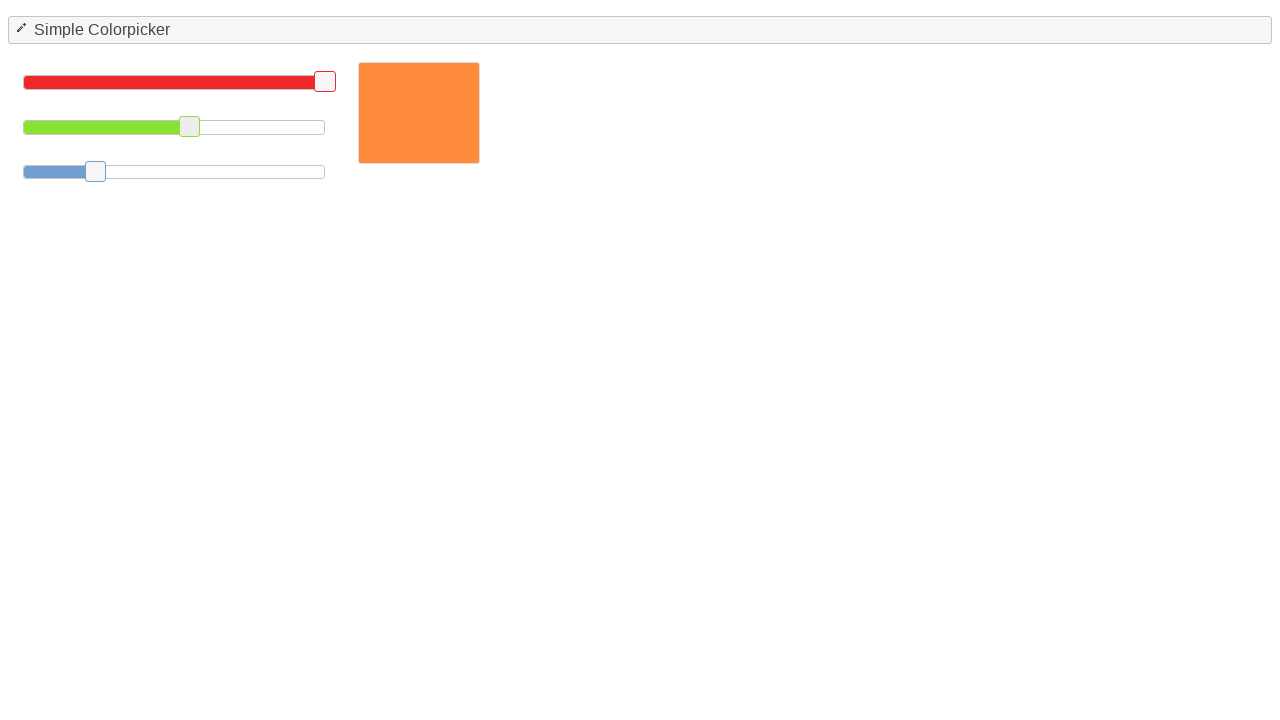

Pressed mouse button down on green slider handle at (190, 127)
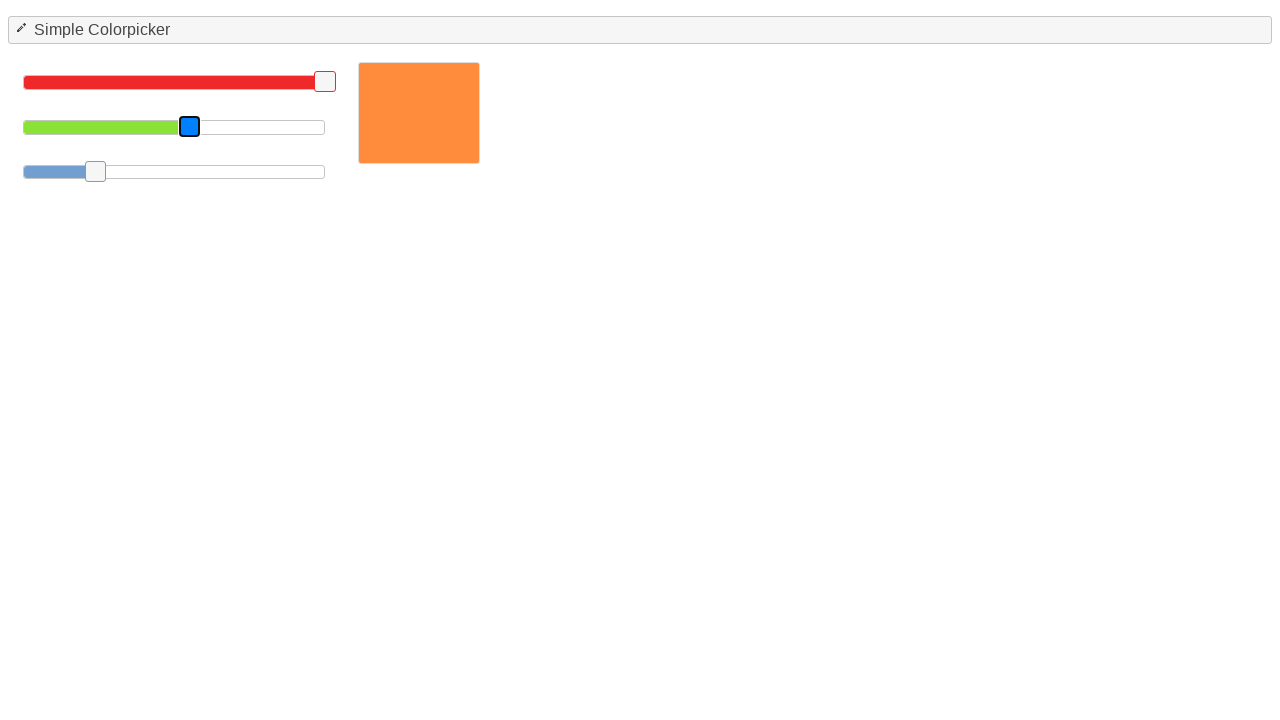

Dragged green slider handle 100px to the left at (90, 127)
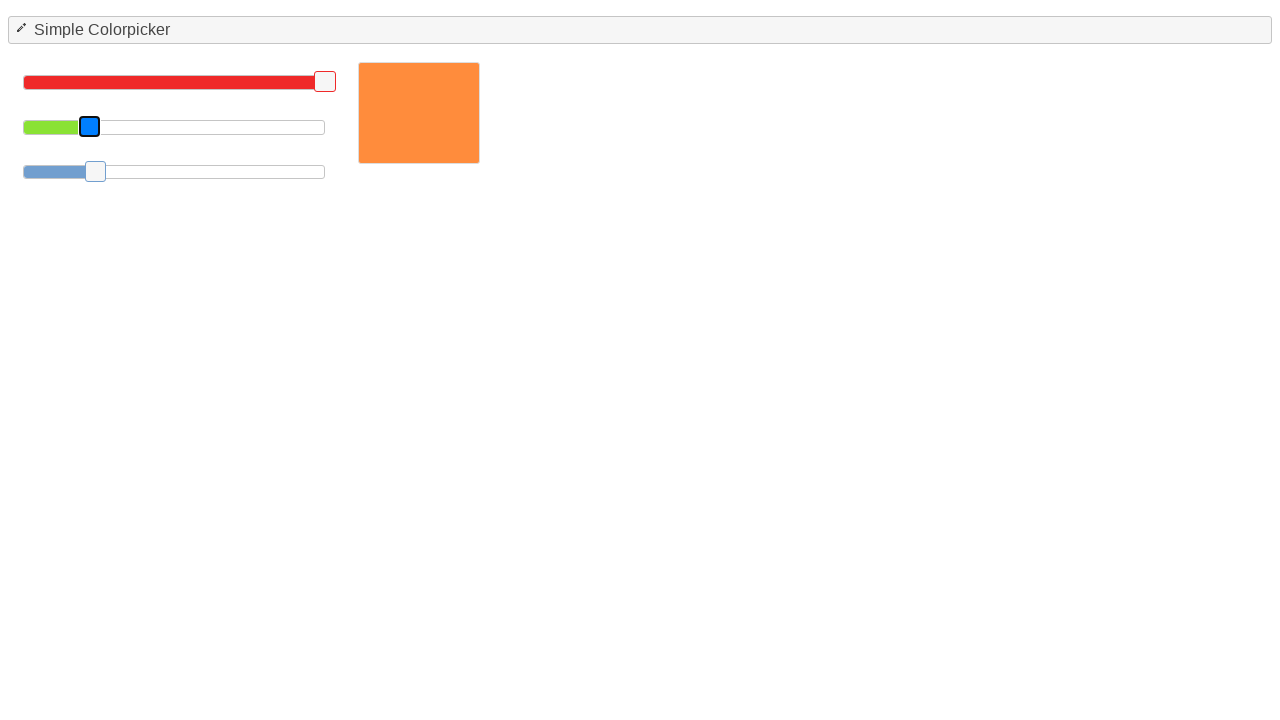

Released mouse button to complete green slider drag at (90, 127)
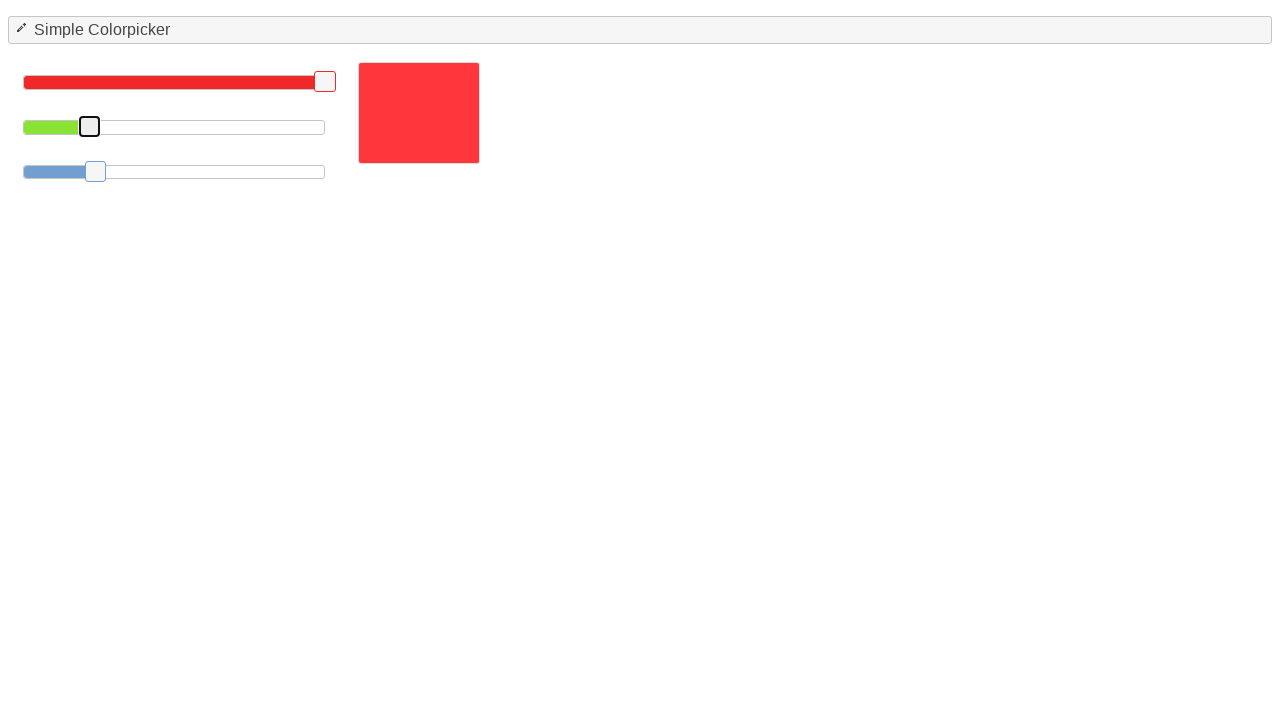

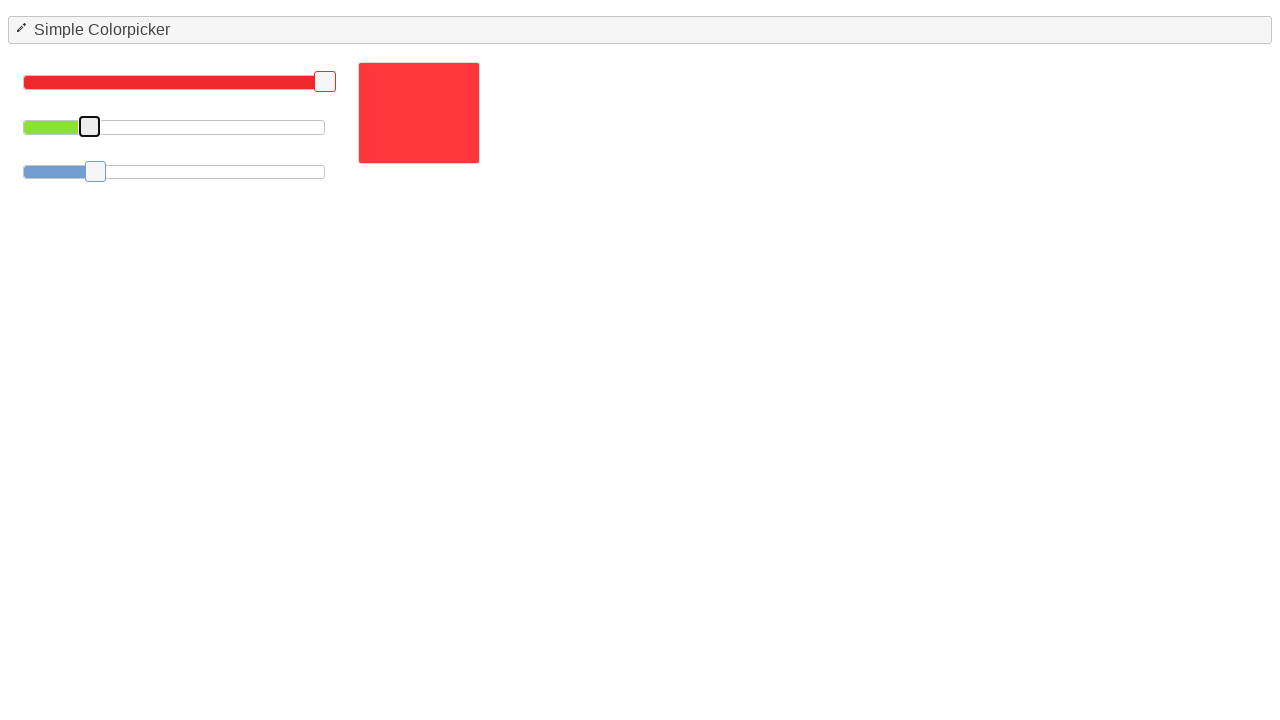